Tests saving goals functionality by entering a monetary amount into an input field

Starting URL: http://qa-assignment.useorigin.com.s3-website-us-east-1.amazonaws.com/

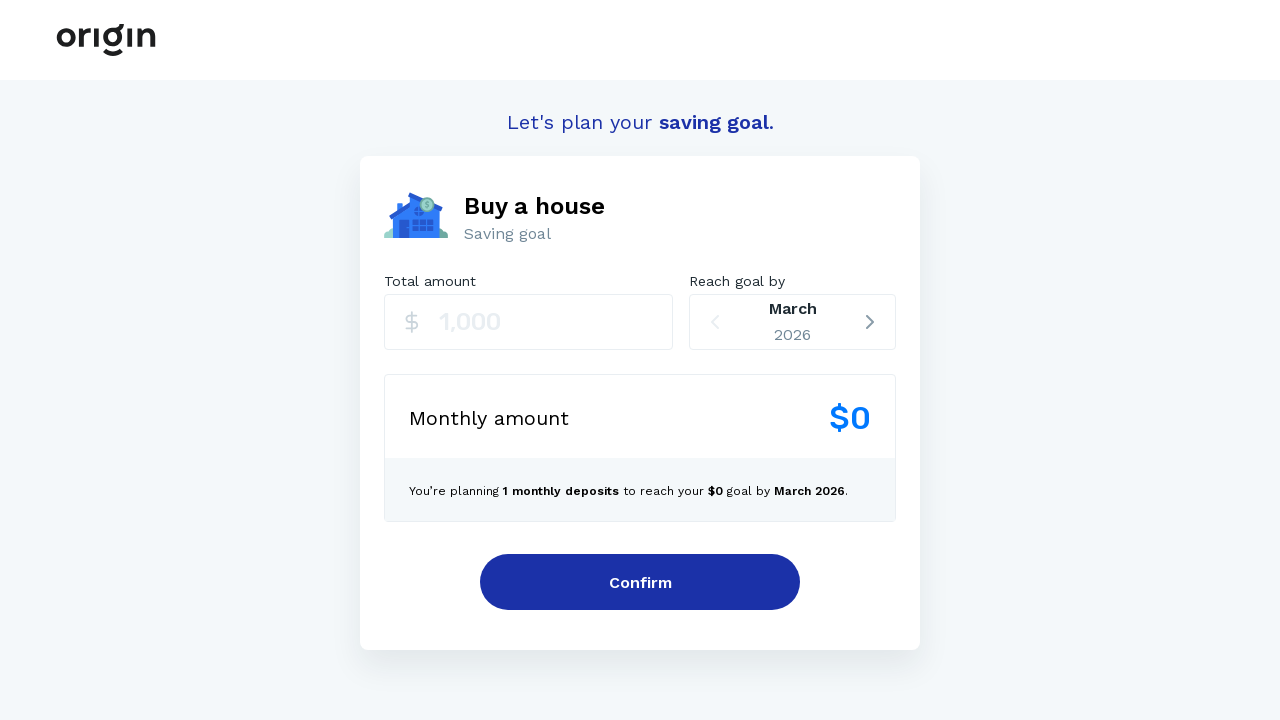

Filled monetary input field with amount '250000' on input
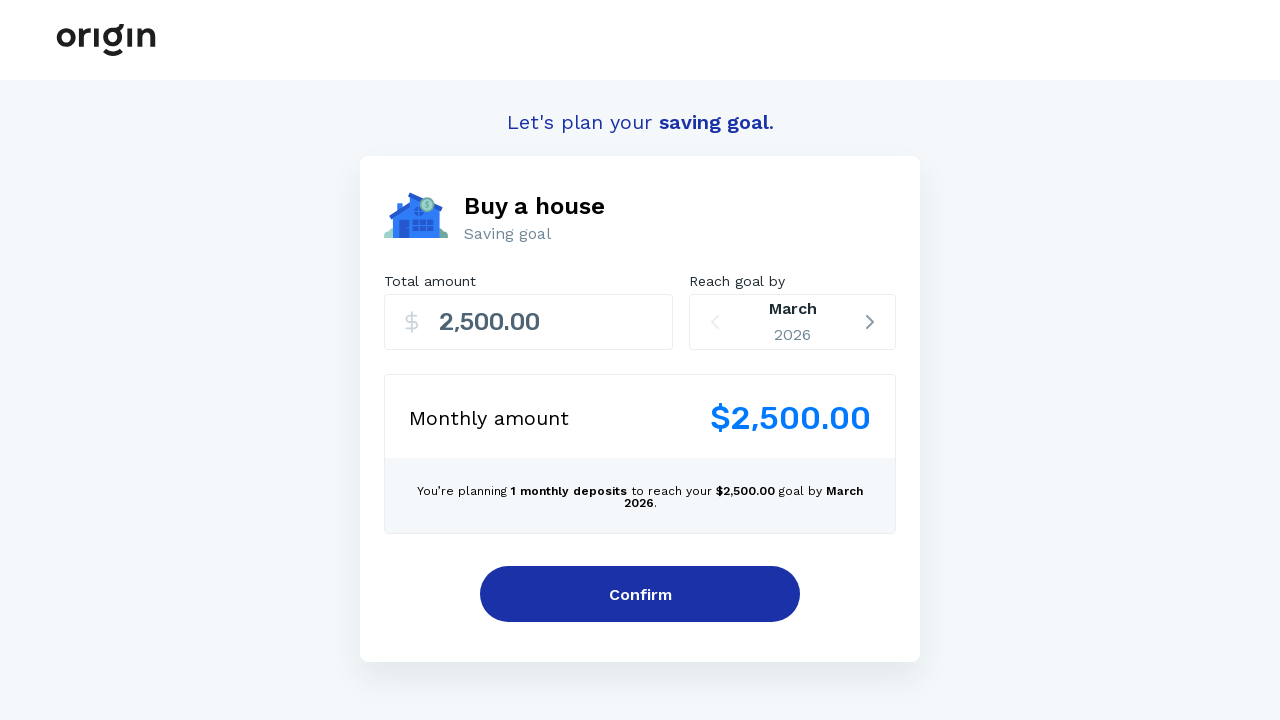

Waited 2 seconds for page to process the input
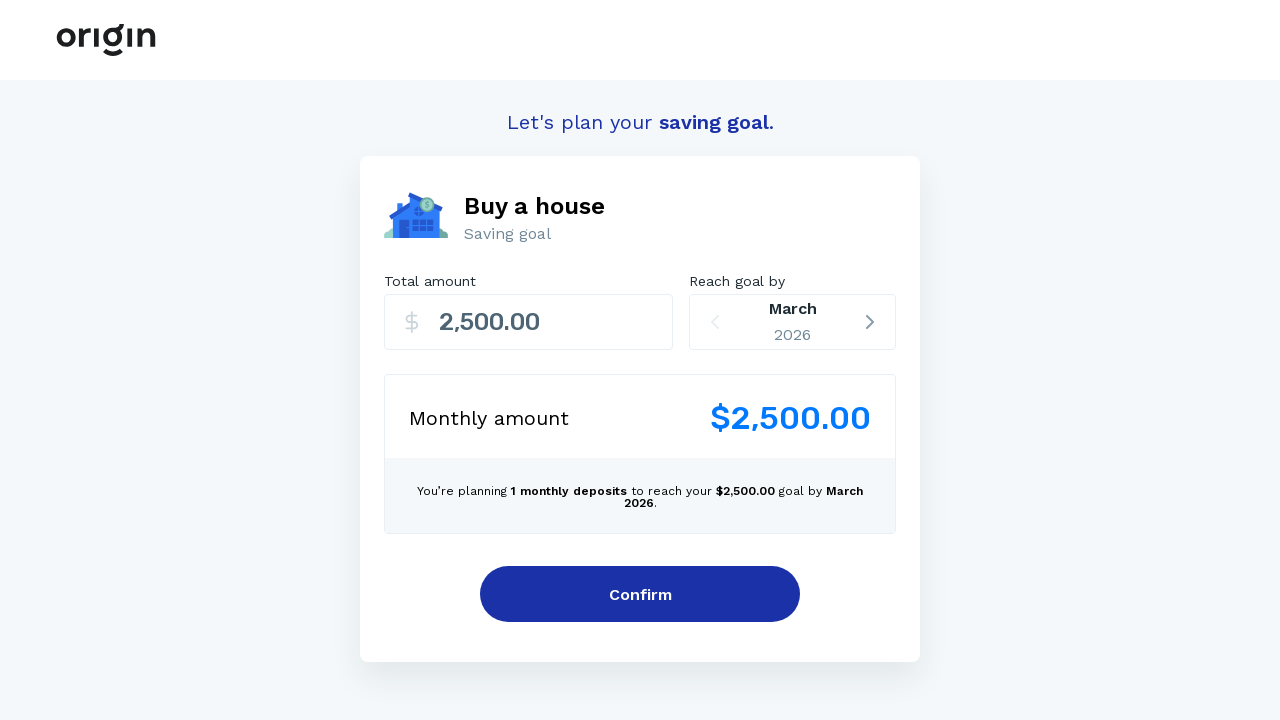

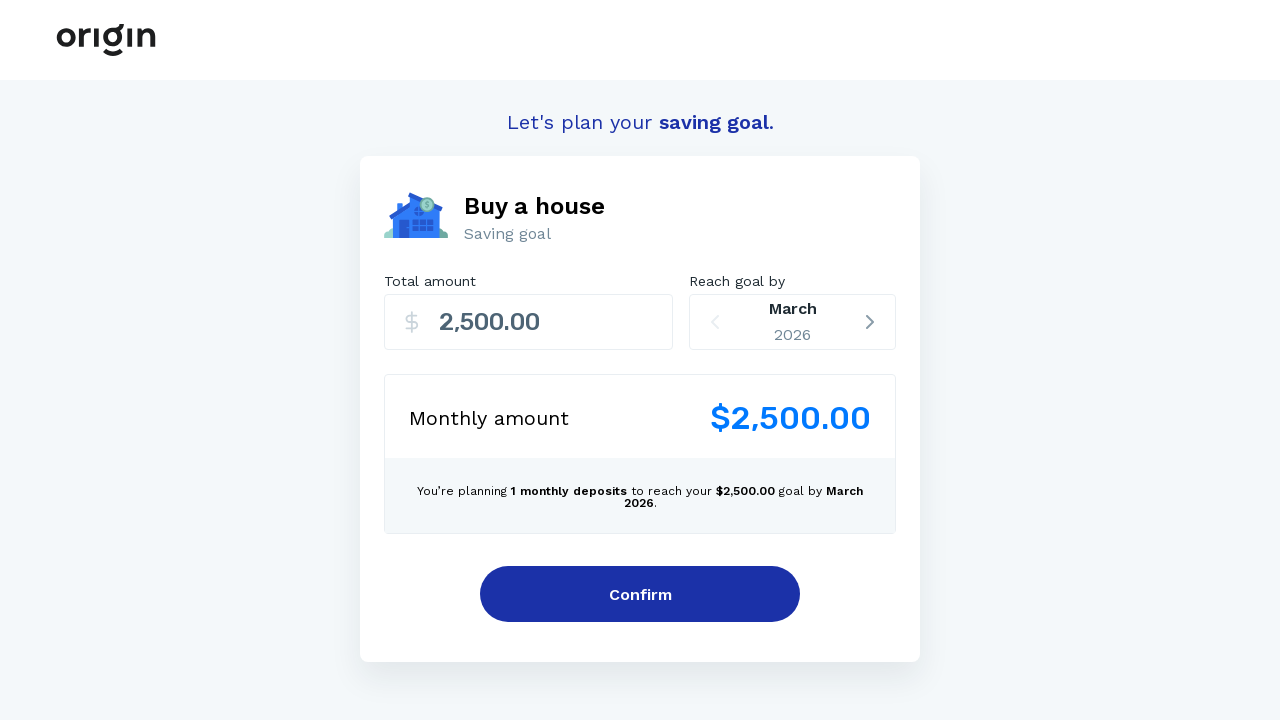